Tests the Add/Remove Elements functionality by clicking the Add Element button to create a Delete button, verifying its visibility, clicking it to remove it, and verifying the page heading is still visible.

Starting URL: https://the-internet.herokuapp.com/add_remove_elements/

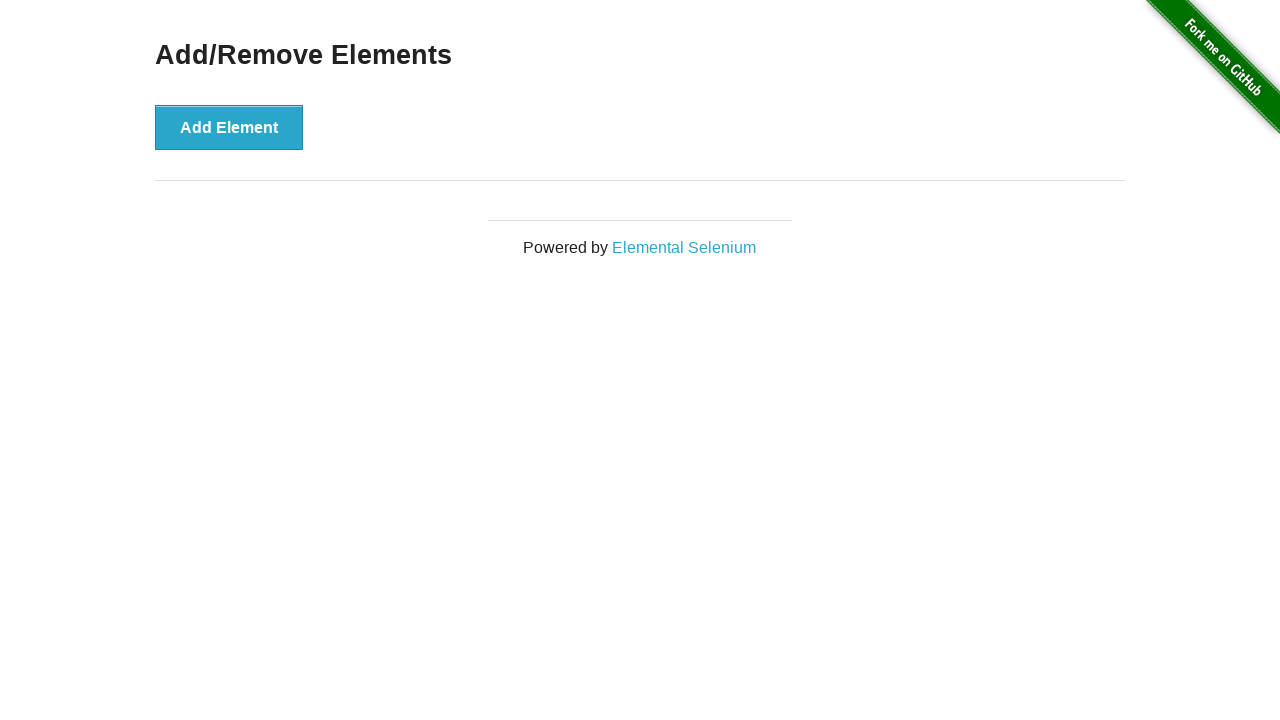

Clicked the 'Add Element' button at (229, 127) on xpath=//*[text()='Add Element']
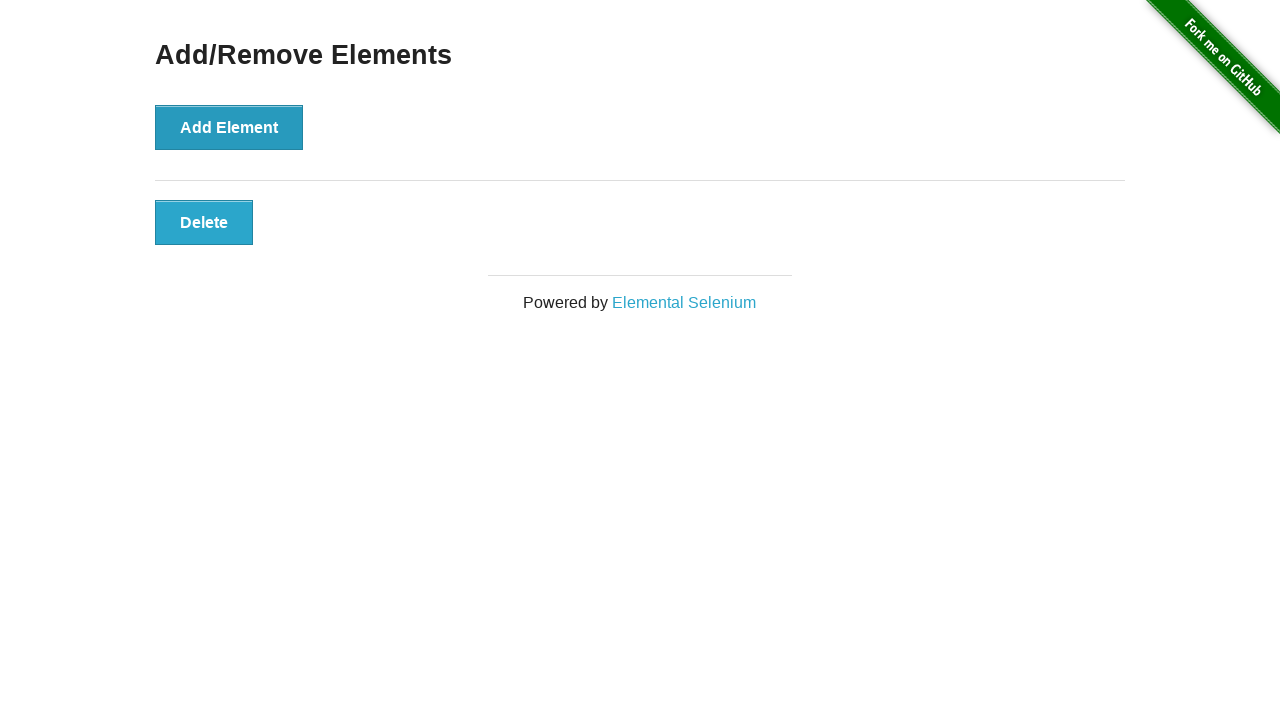

Delete button appeared and is visible
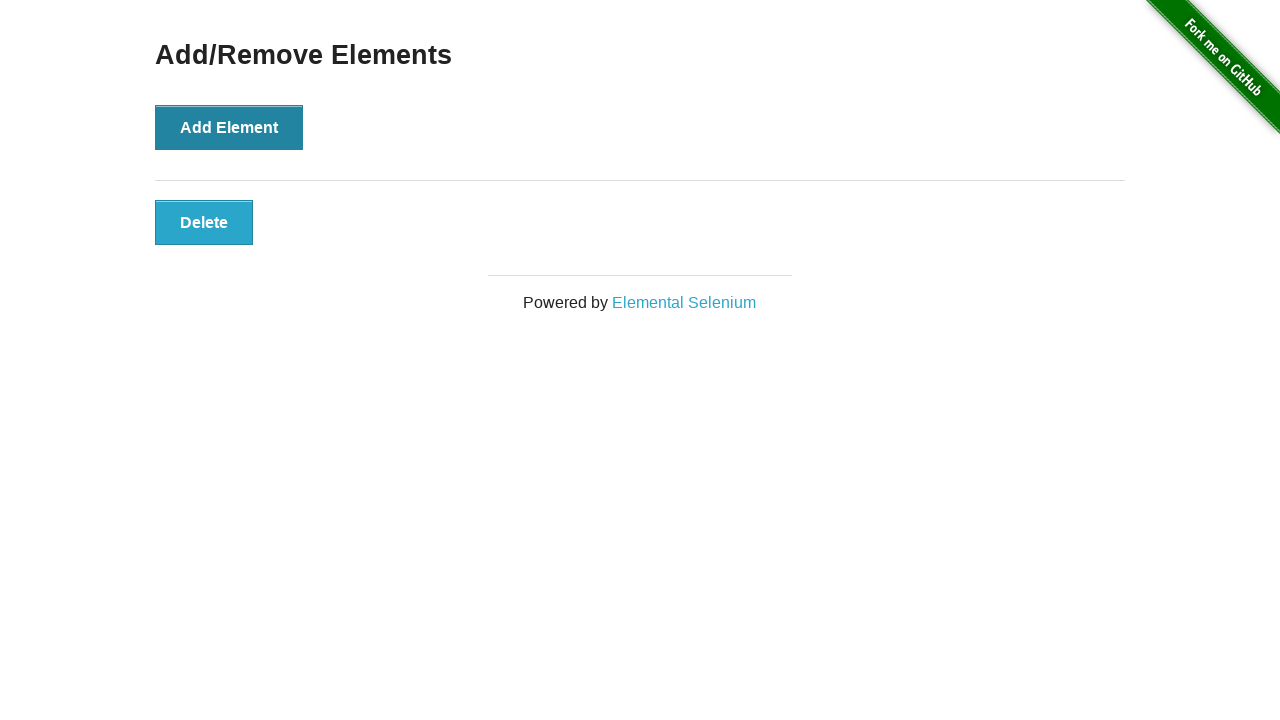

Clicked the Delete button to remove the element at (204, 222) on button.added-manually
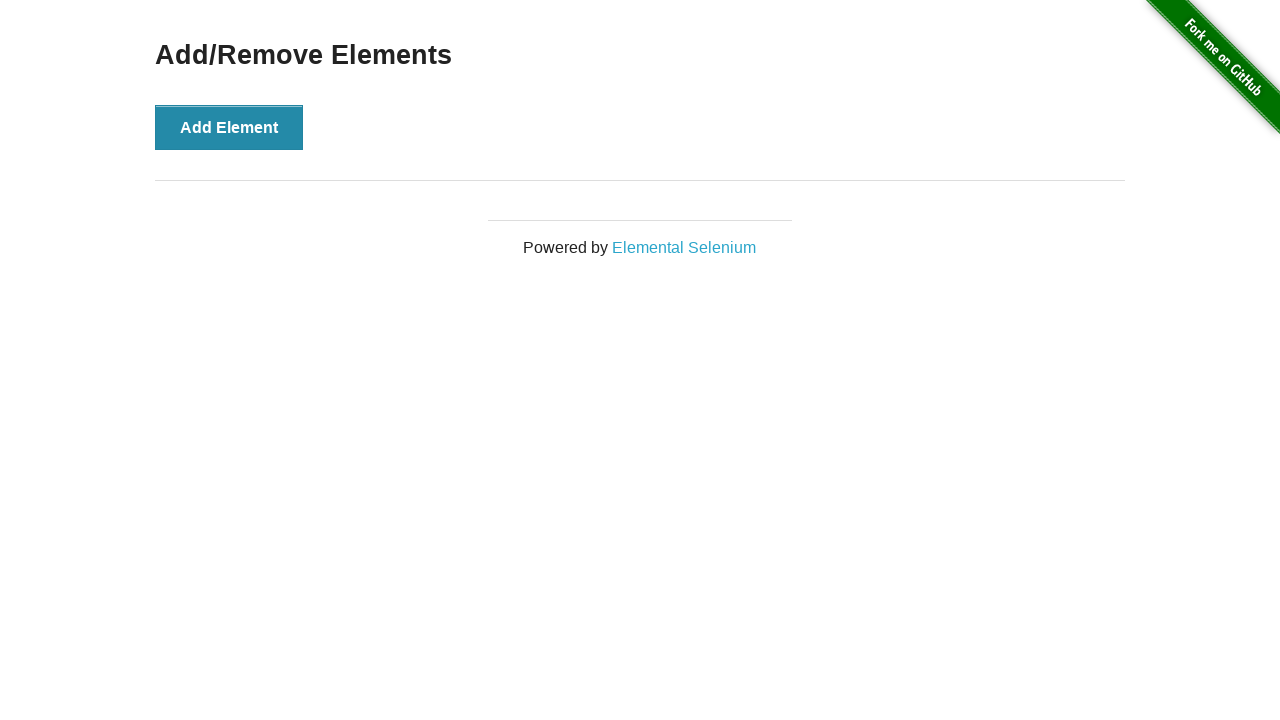

Verified 'Add/Remove Elements' heading is still visible after element removal
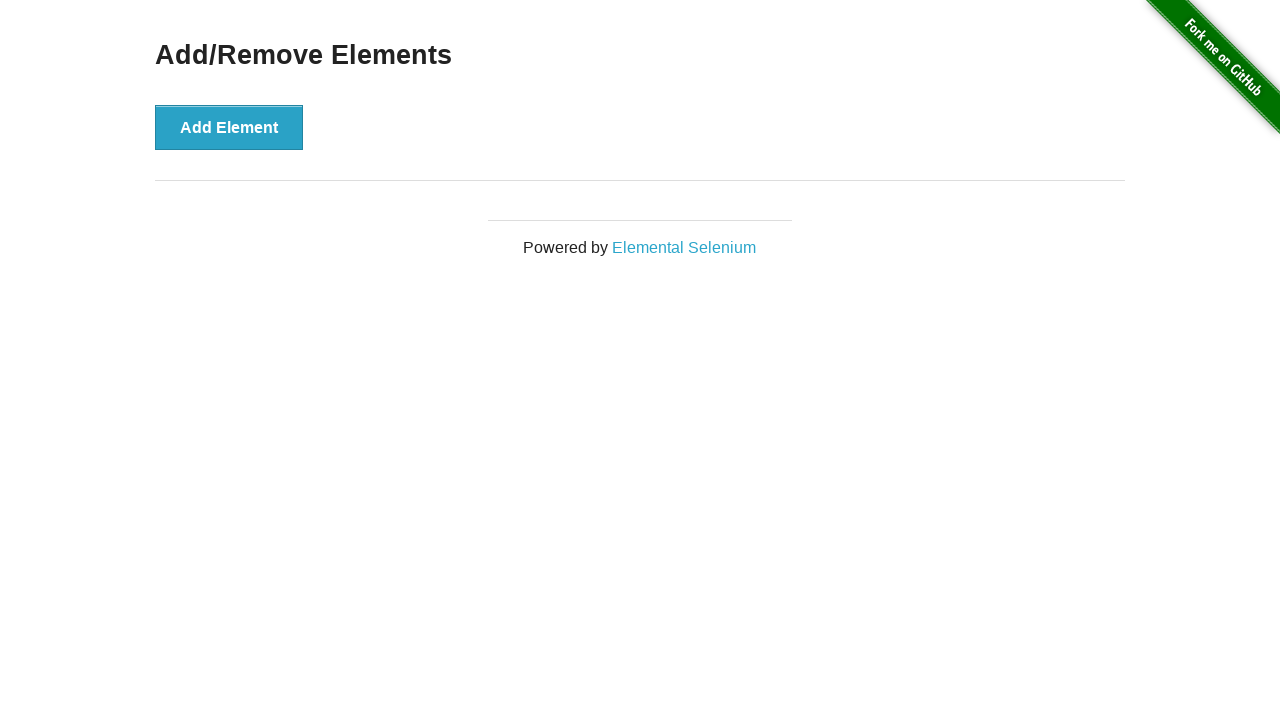

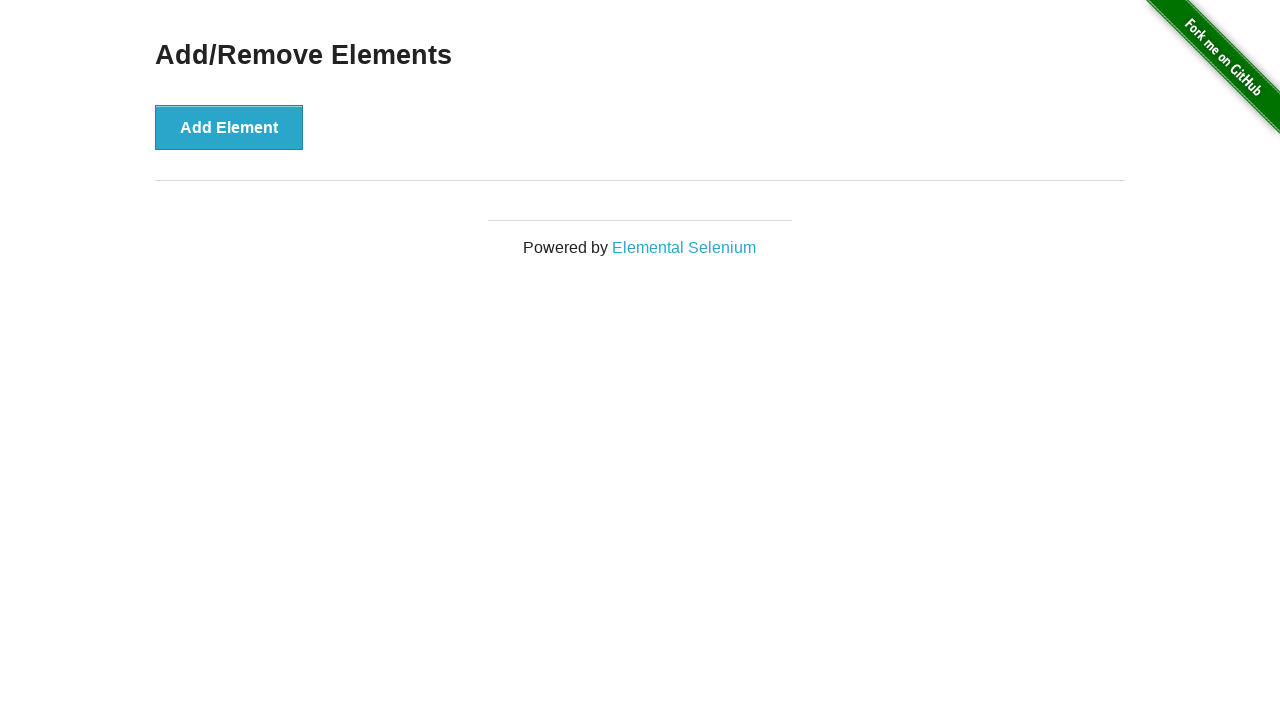